Tests radio button functionality by clicking male and female radio buttons and verifying the female button is selected

Starting URL: https://artoftesting.com/samplesiteforselenium

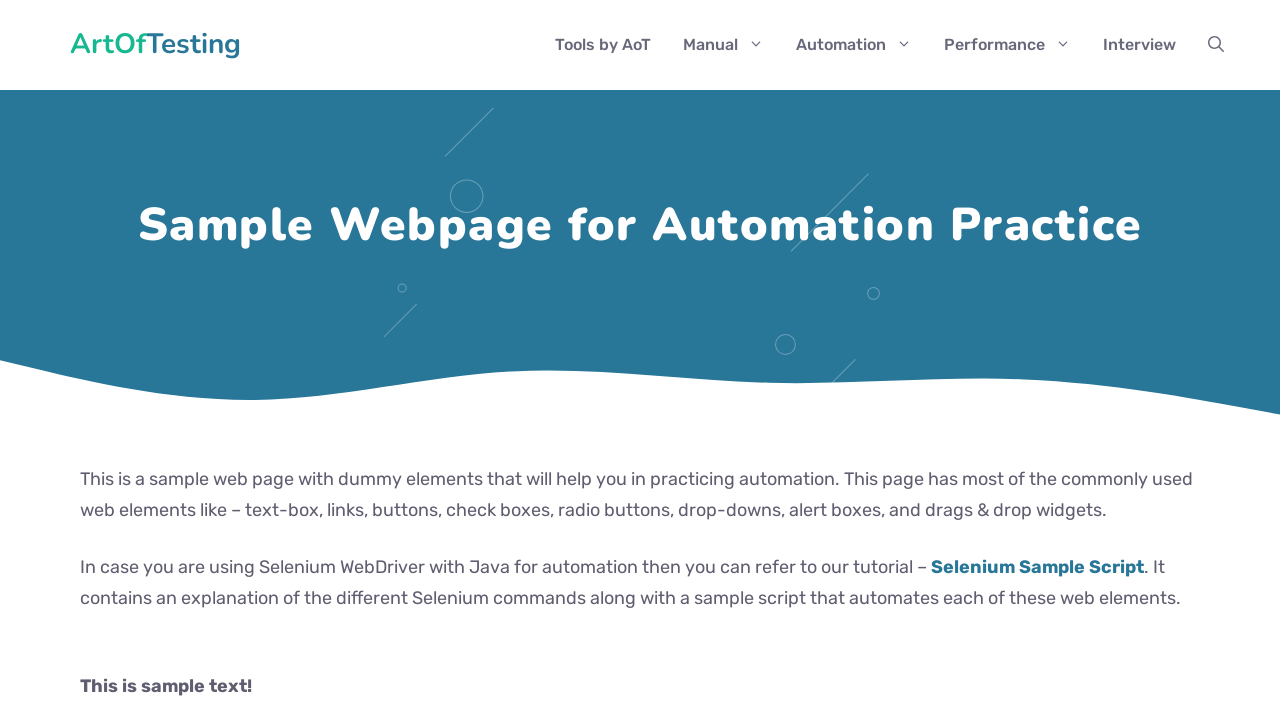

Clicked male radio button at (86, 360) on #male
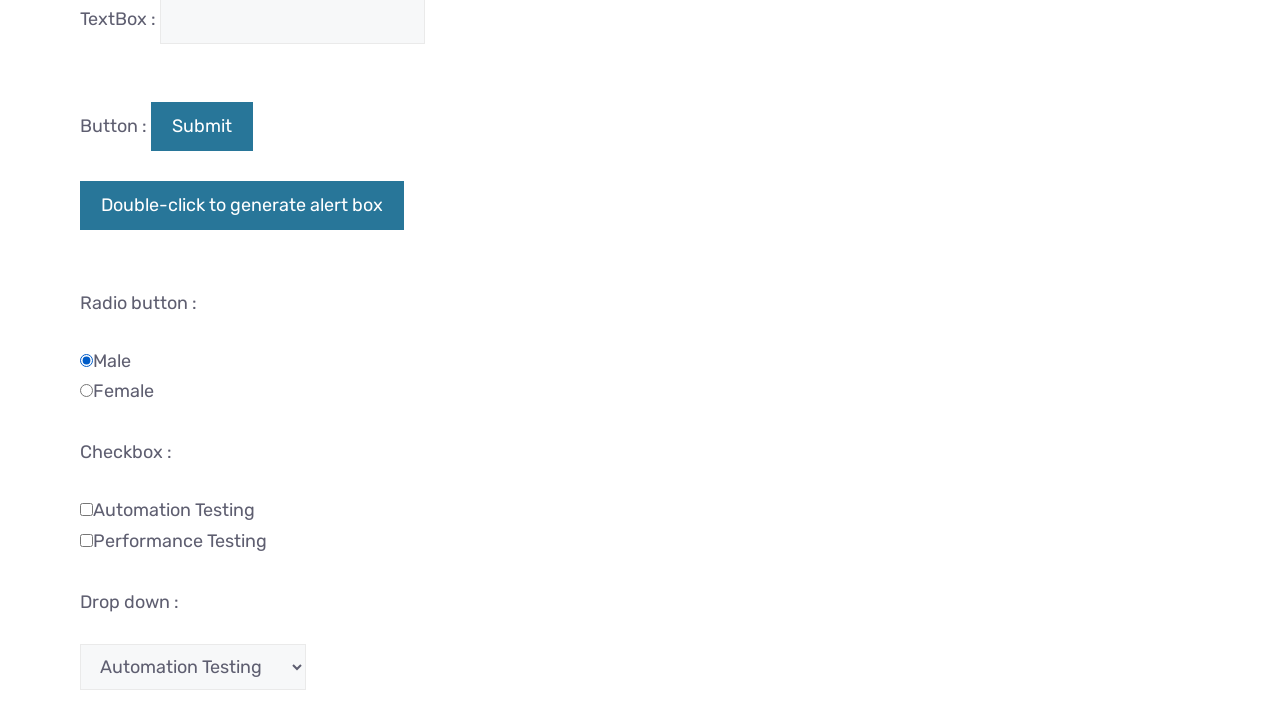

Clicked female radio button at (86, 391) on #female
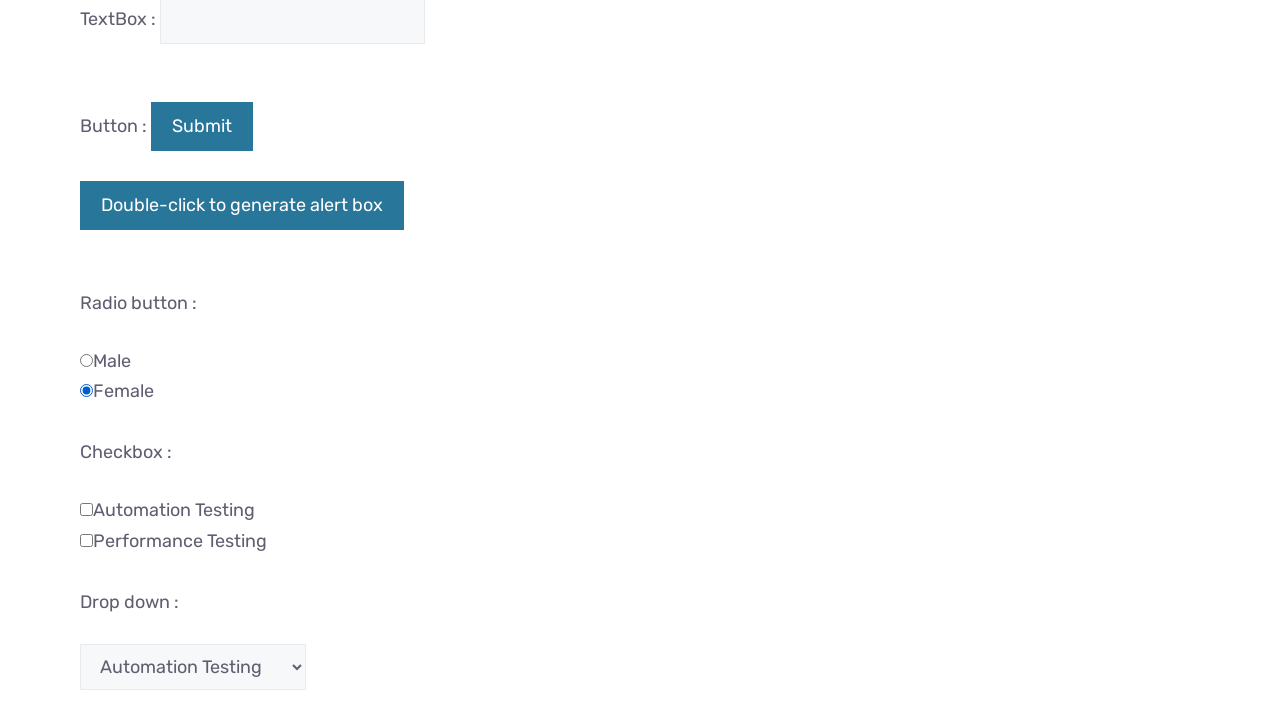

Verified female radio button is selected
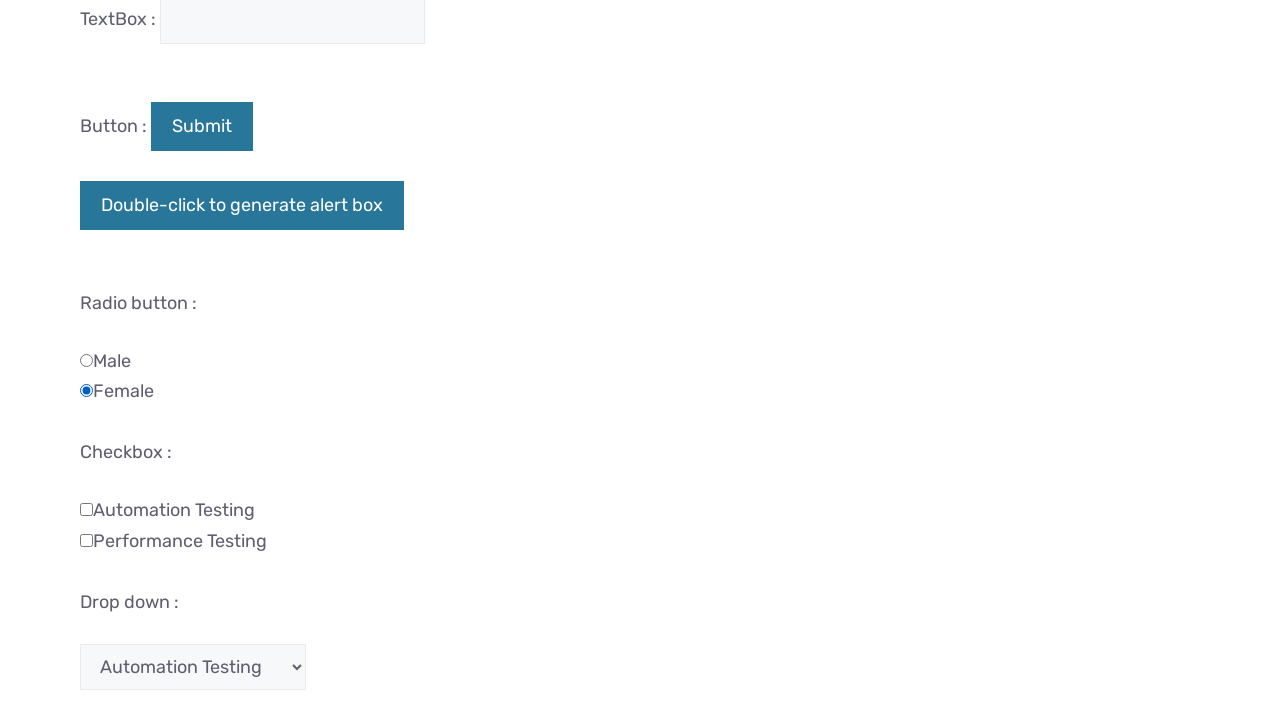

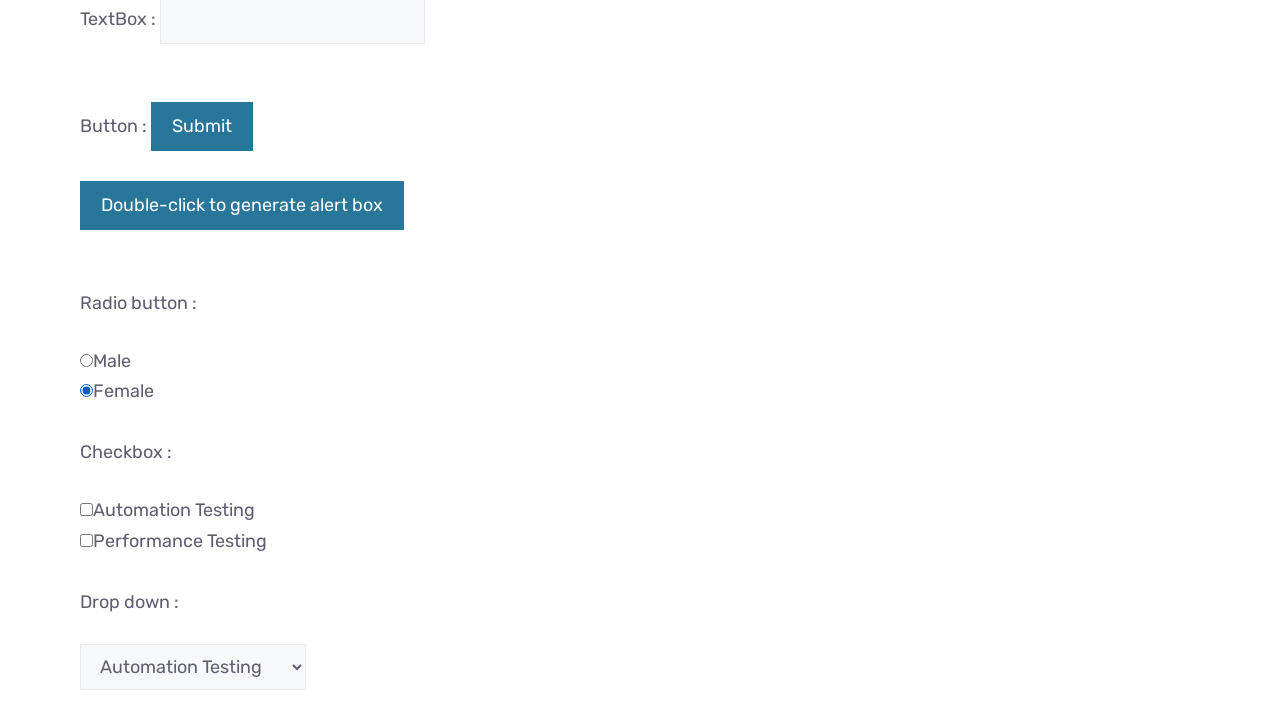